Navigates to Shadow DOM page and verifies the URL and title

Starting URL: https://bonigarcia.dev/selenium-webdriver-java/

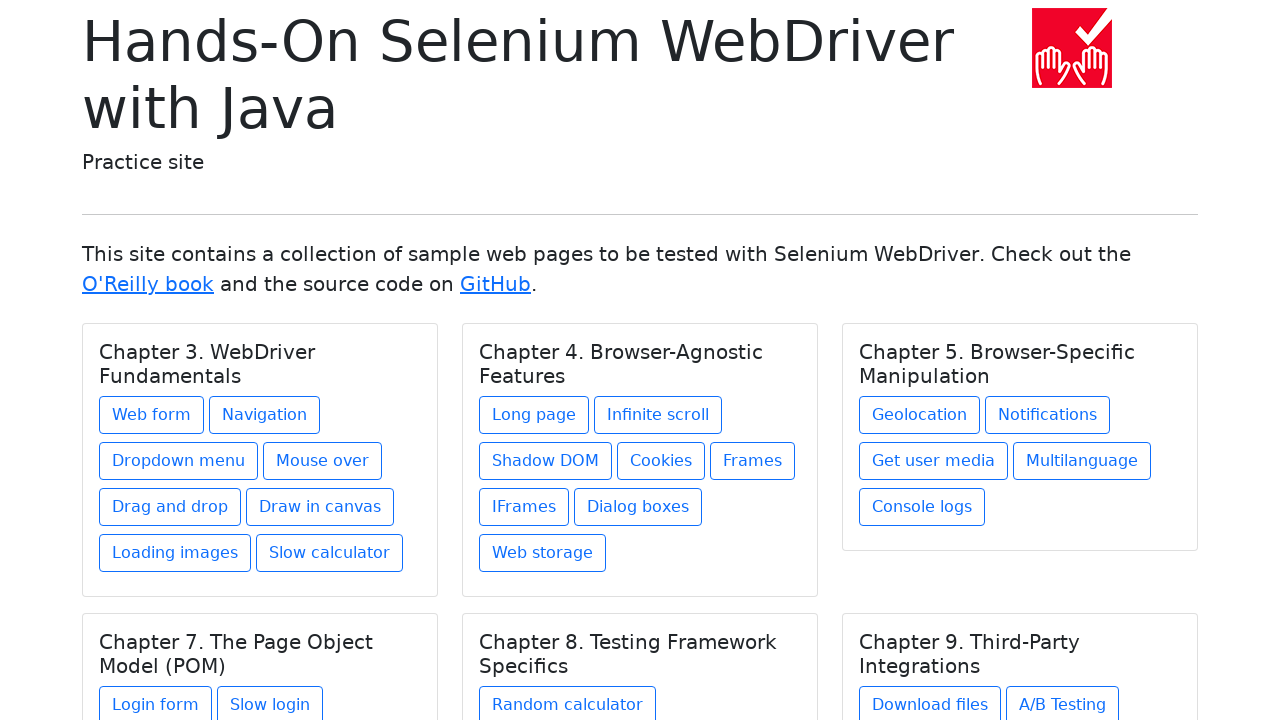

Clicked on Shadow DOM link in Chapter 4 at (546, 461) on xpath=//h5[text() = 'Chapter 4. Browser-Agnostic Features']/../a[contains(@href,
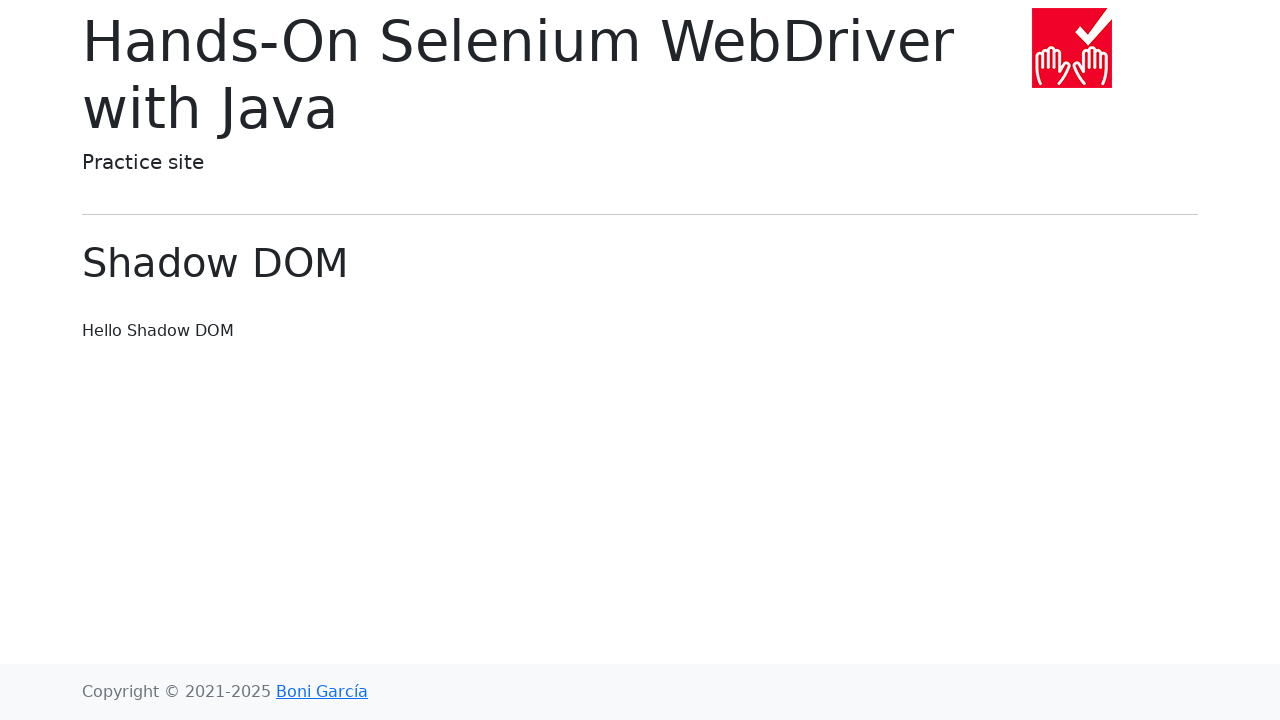

Shadow DOM page loaded and heading element appeared
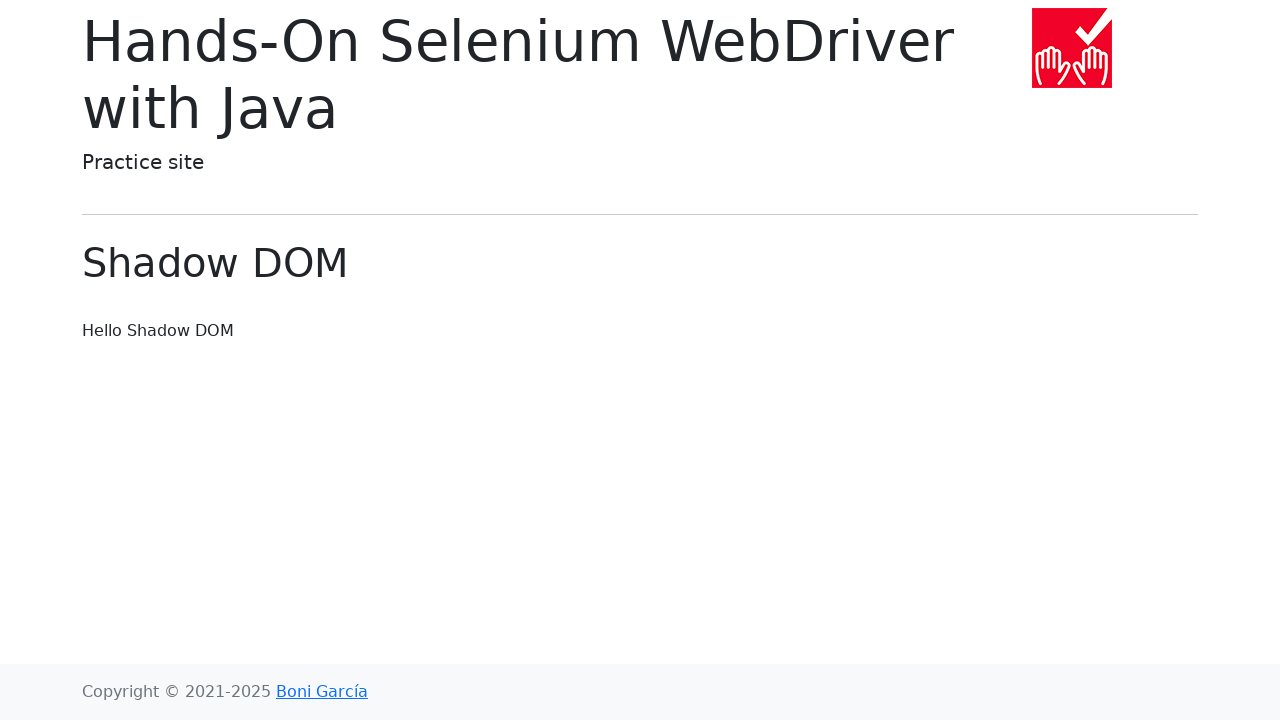

Verified page title contains 'Shadow DOM'
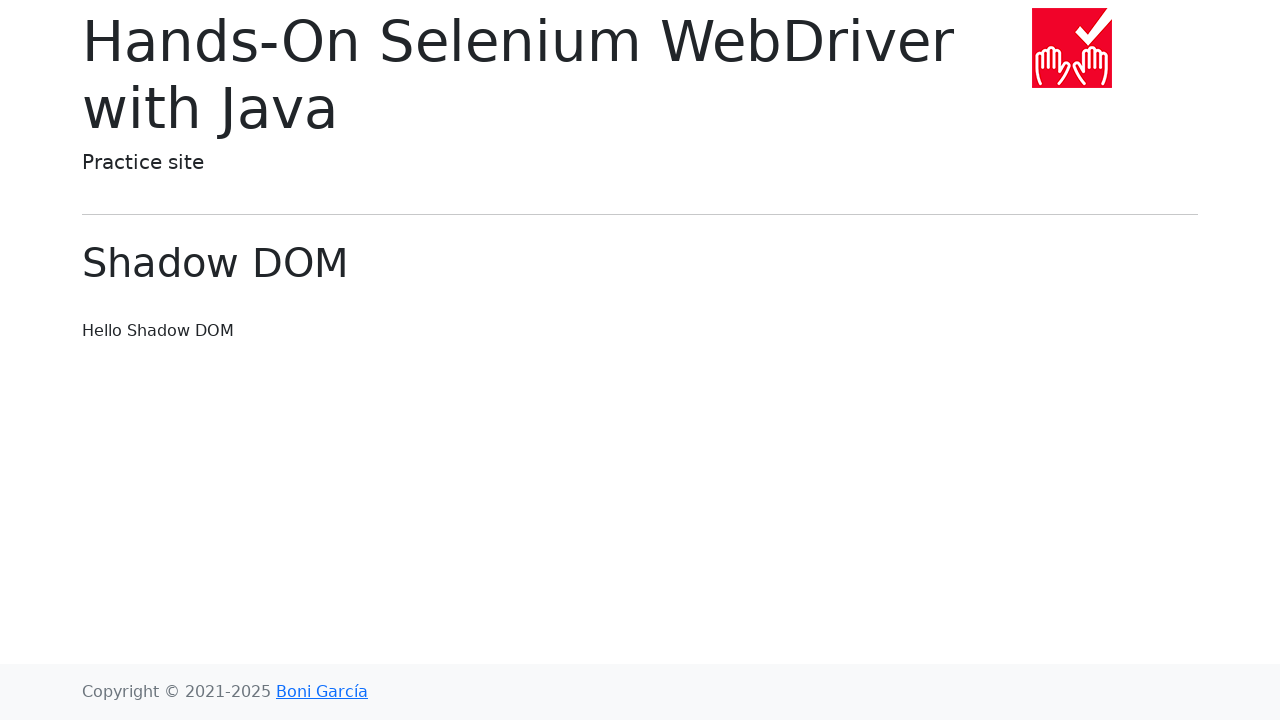

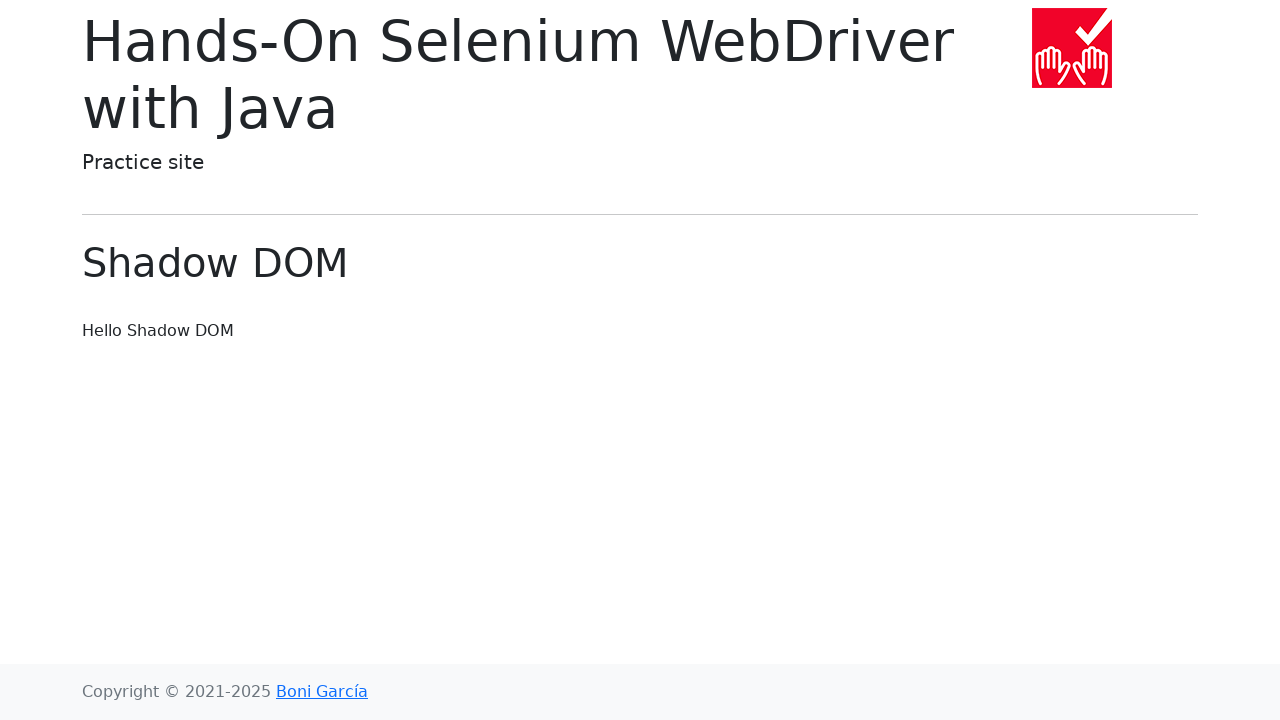